Tests drag and drop functionality by dragging element from column A to column B on a demo page

Starting URL: http://the-internet.herokuapp.com/drag_and_drop

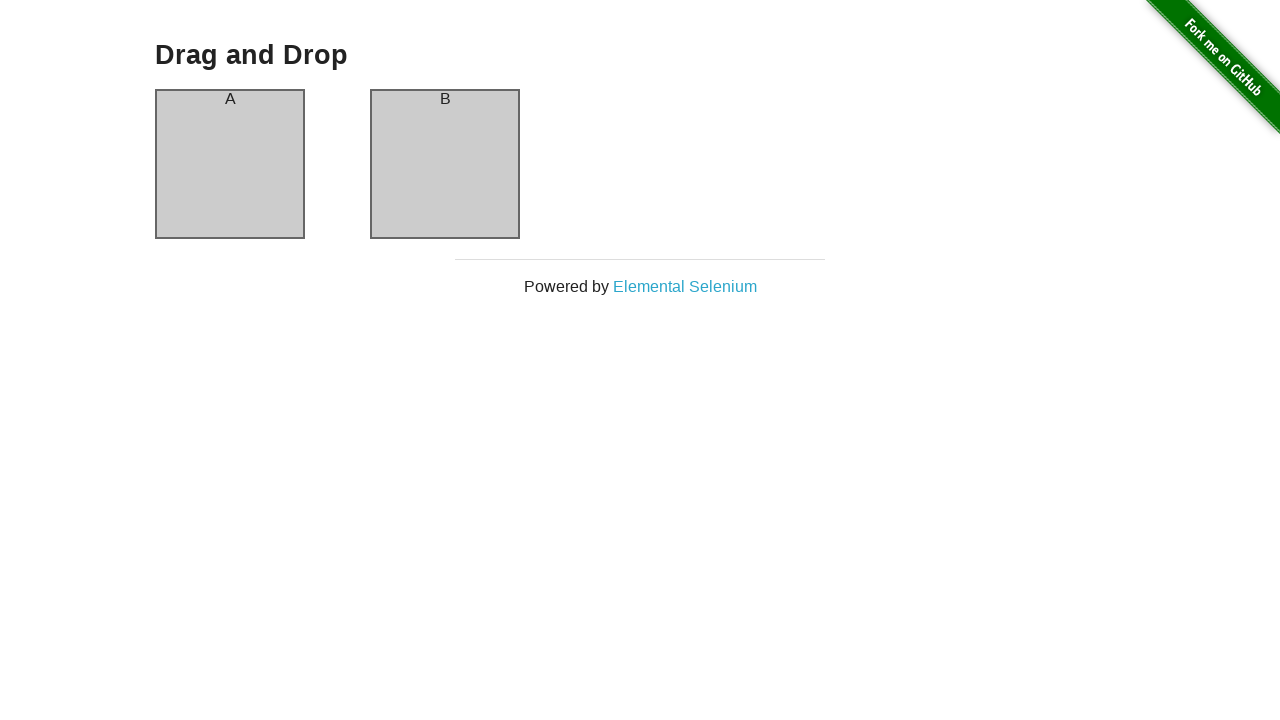

Navigated to drag and drop demo page
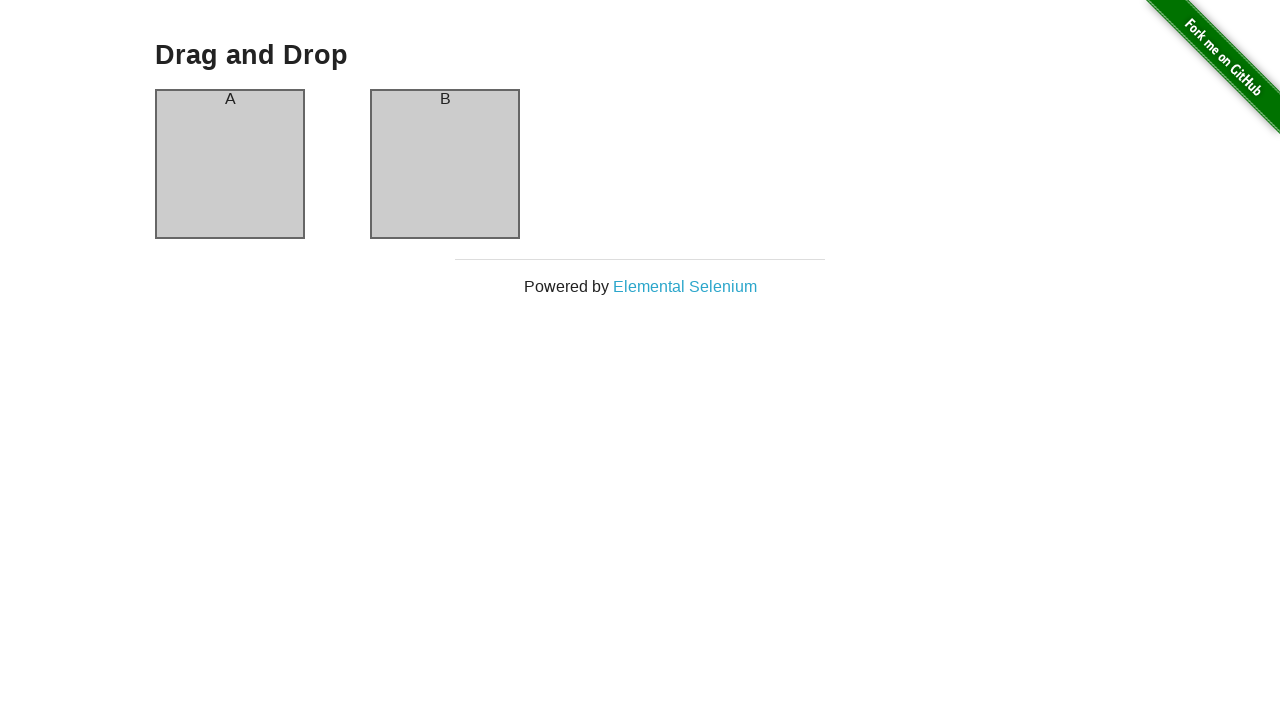

Dragged element from column A to column B at (445, 164)
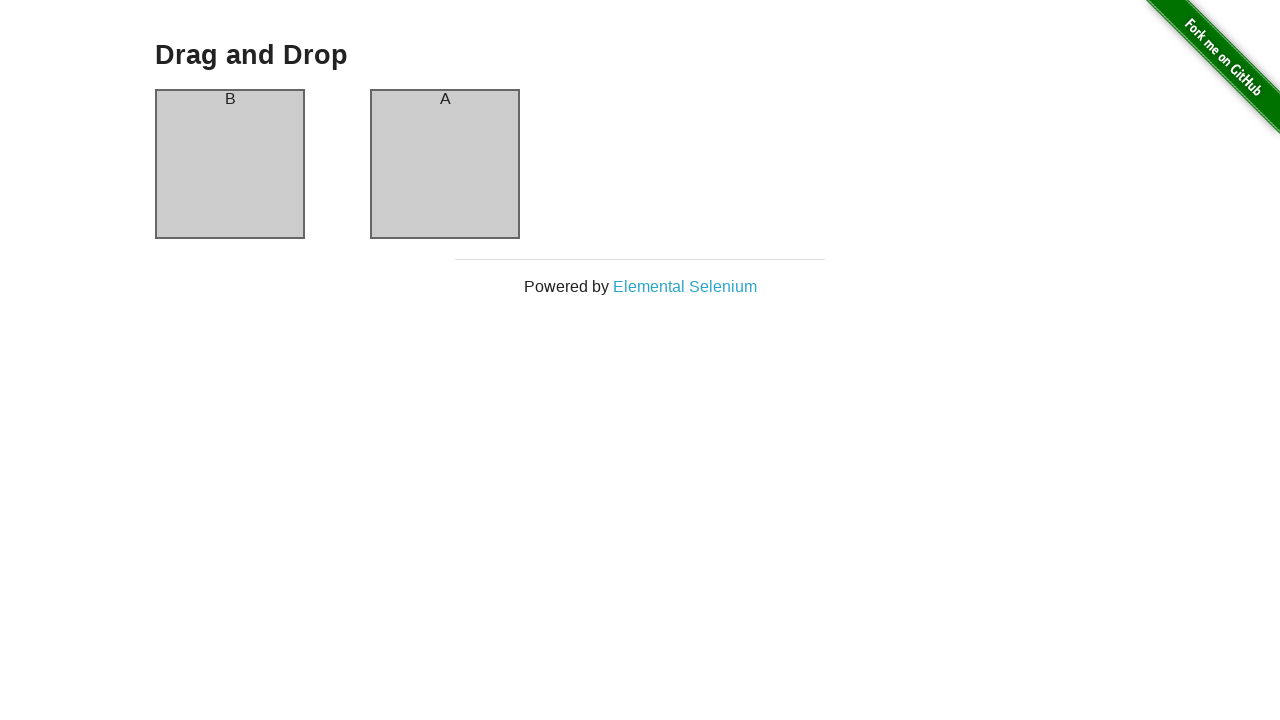

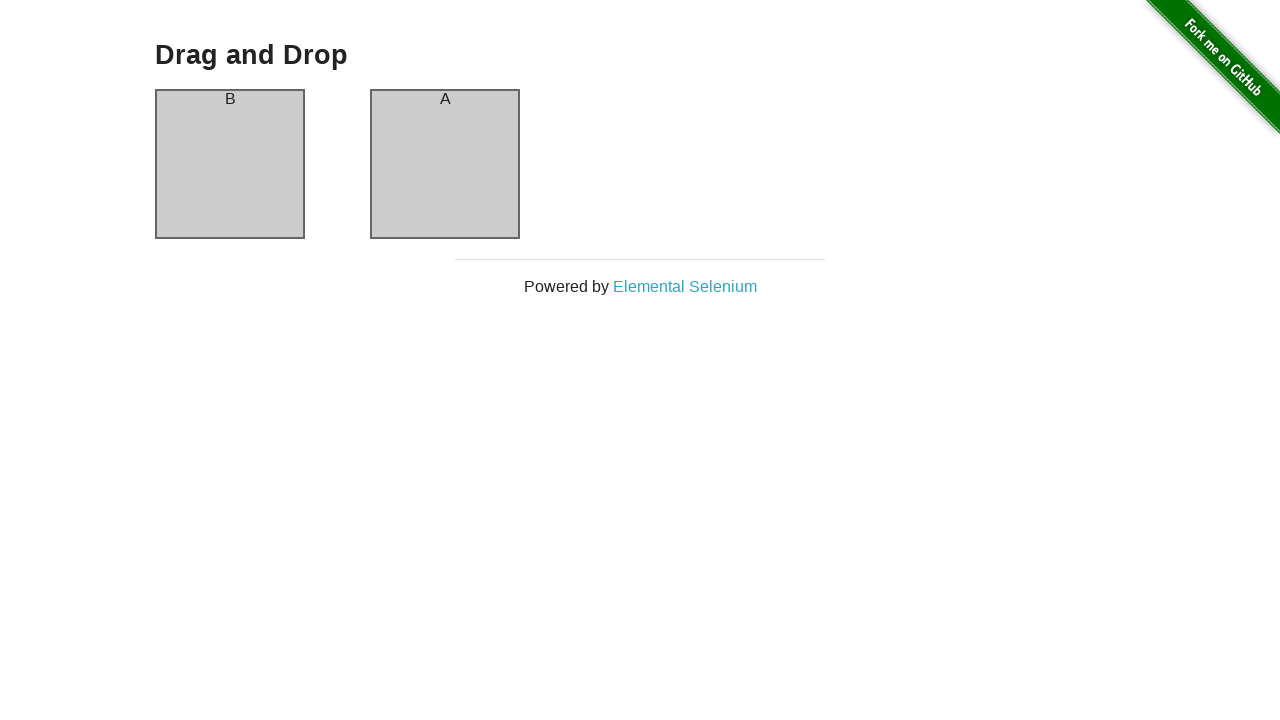